Tests product availability checking on Amul shop by entering a pincode and verifying stock availability indicators such as sold out alerts, add to cart button states, and notify me buttons.

Starting URL: https://shop.amul.com/en/product/amul-high-protein-rose-lassi-200-ml-or-pack-of-30

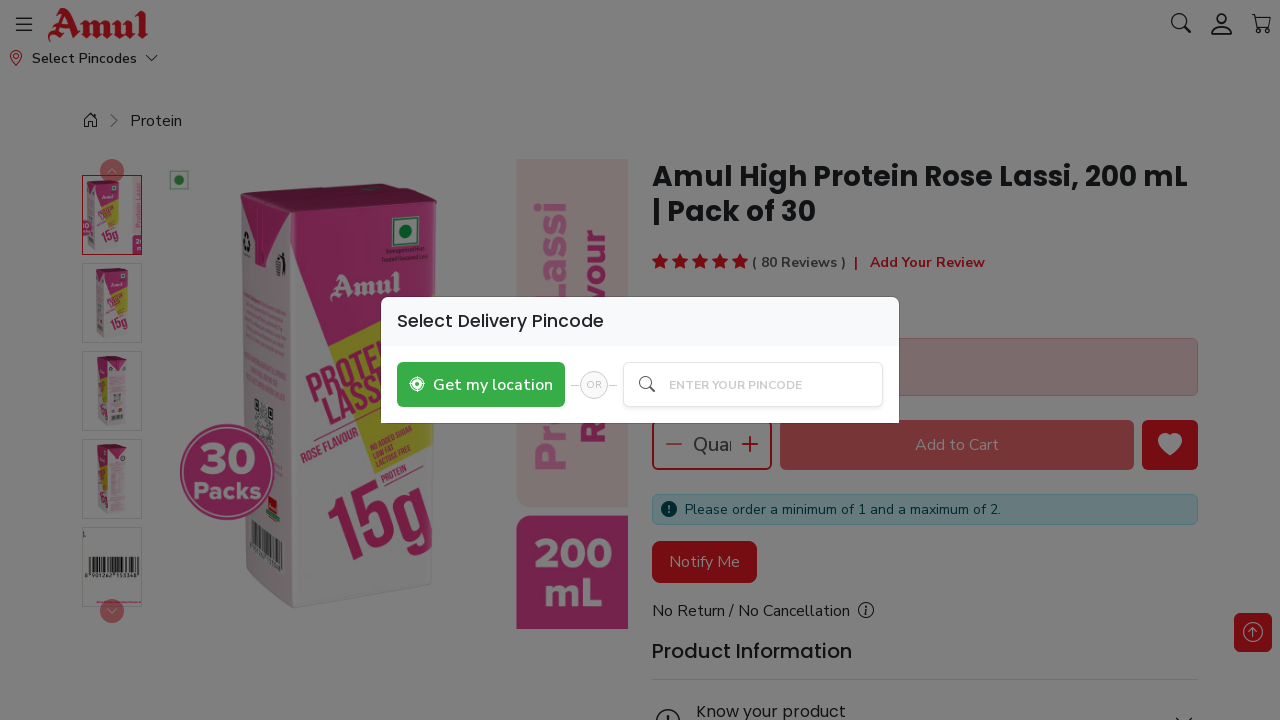

Page loaded with domcontentloaded state
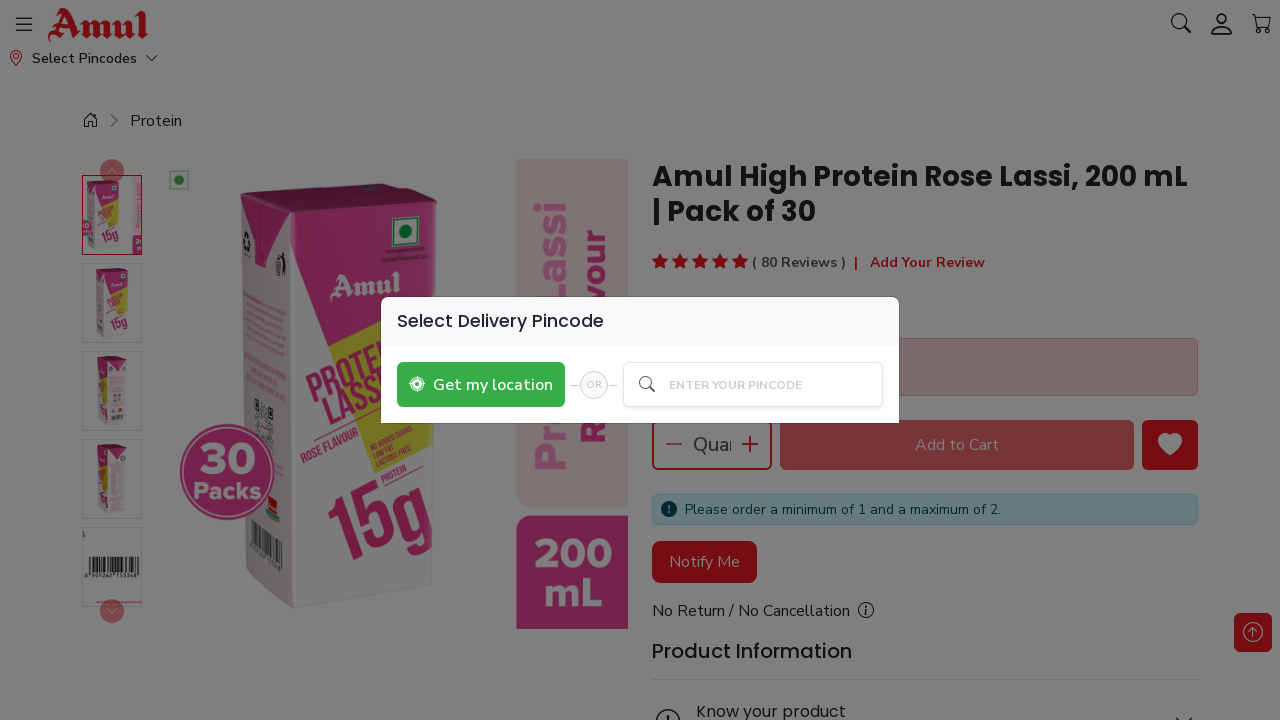

Queried for modal content element
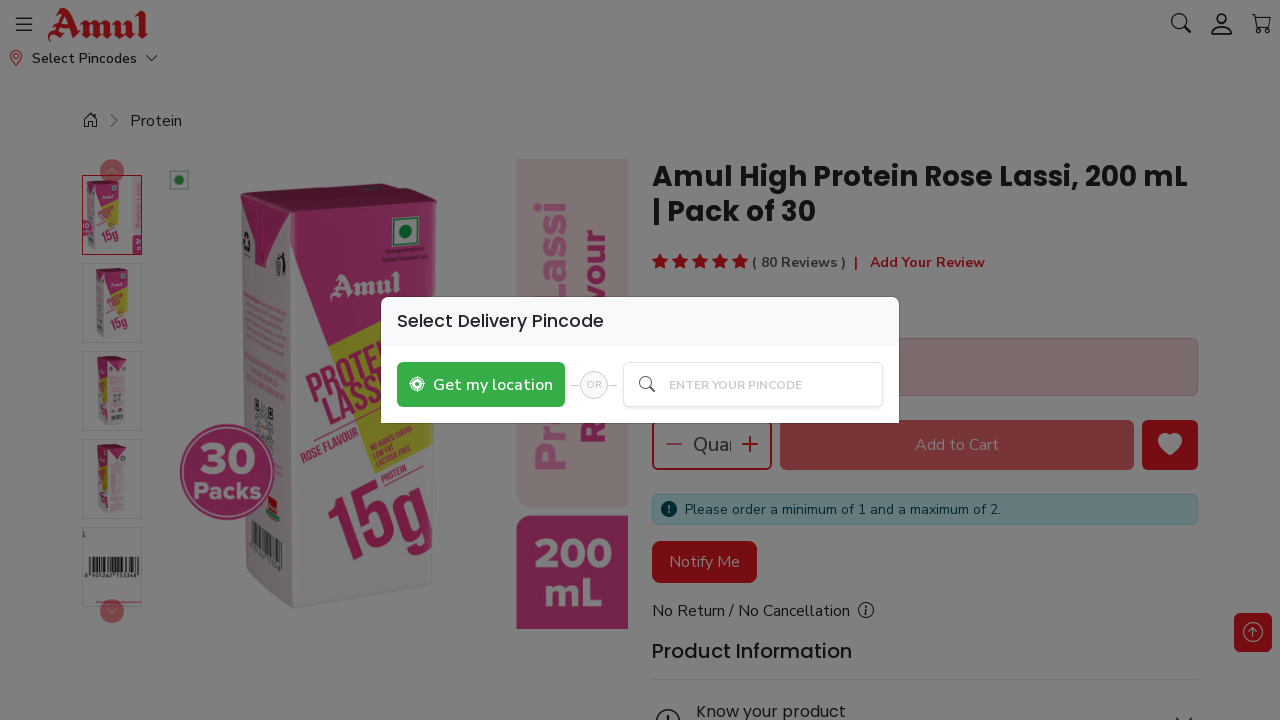

Queried for close button
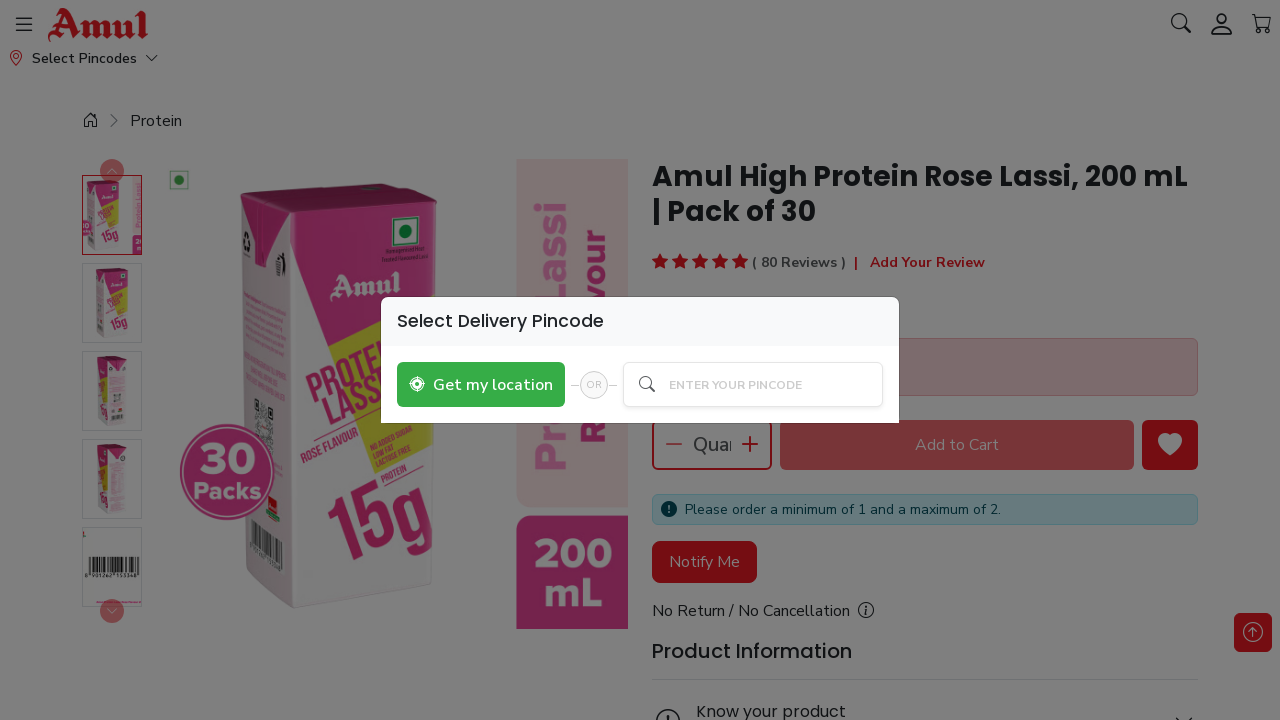

Queried for 'Get my location' button
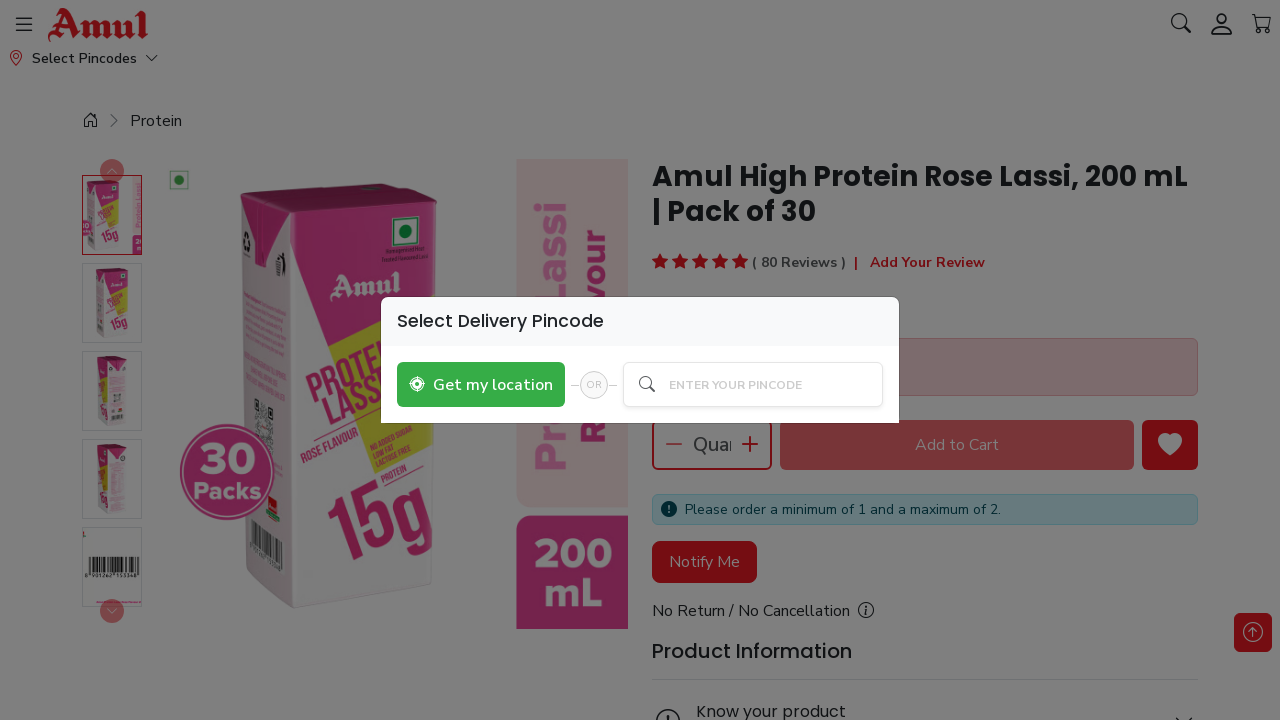

Queried for pincode input field
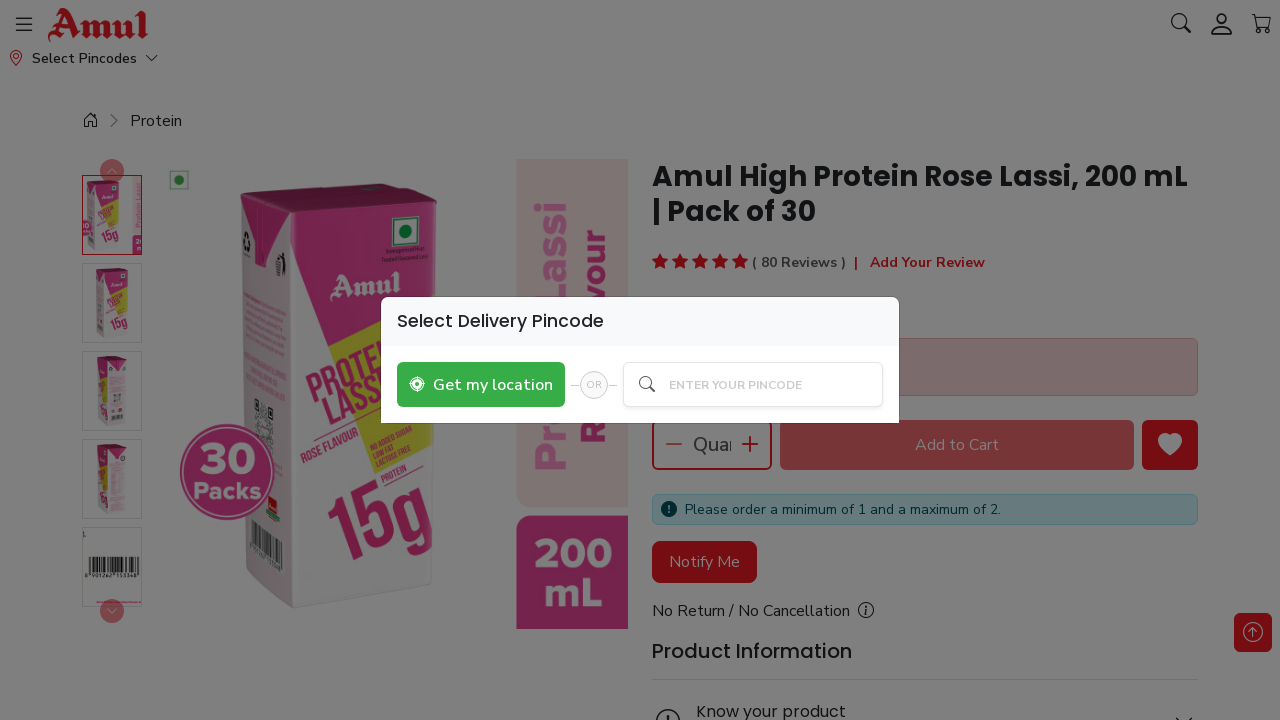

Entered pincode '110001' in pincode field
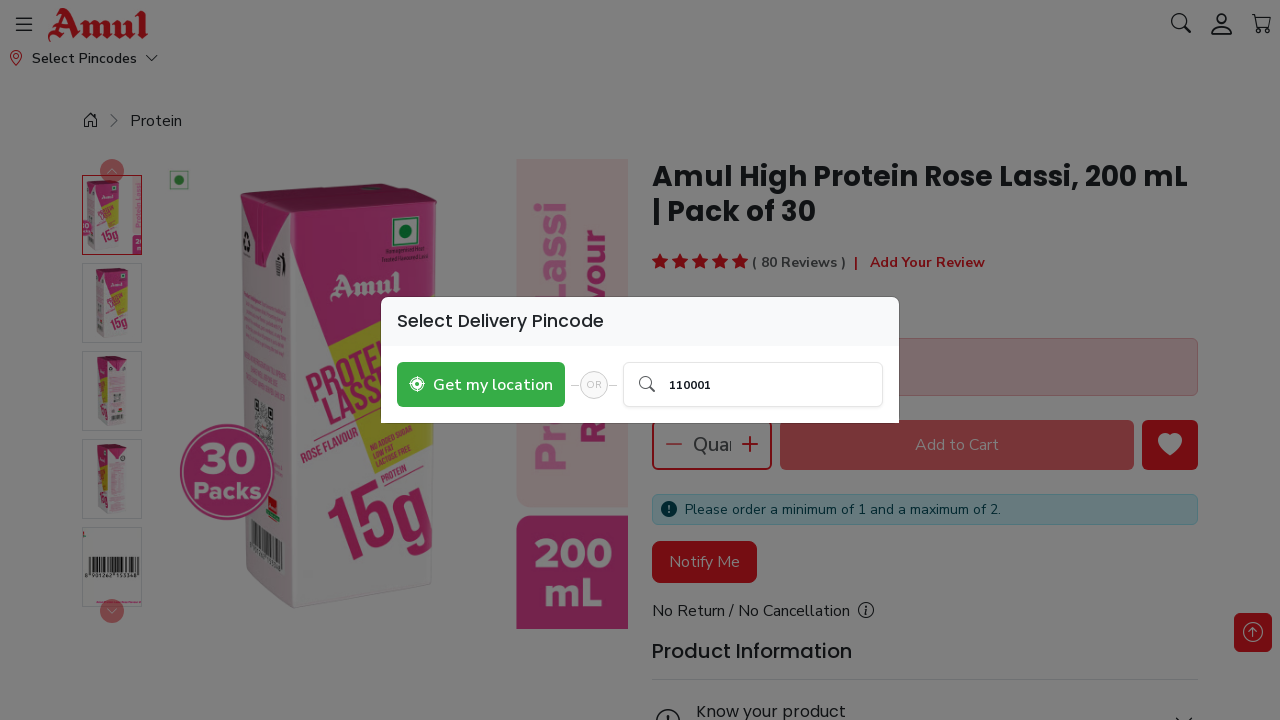

Waited 1 second for pincode suggestions to appear
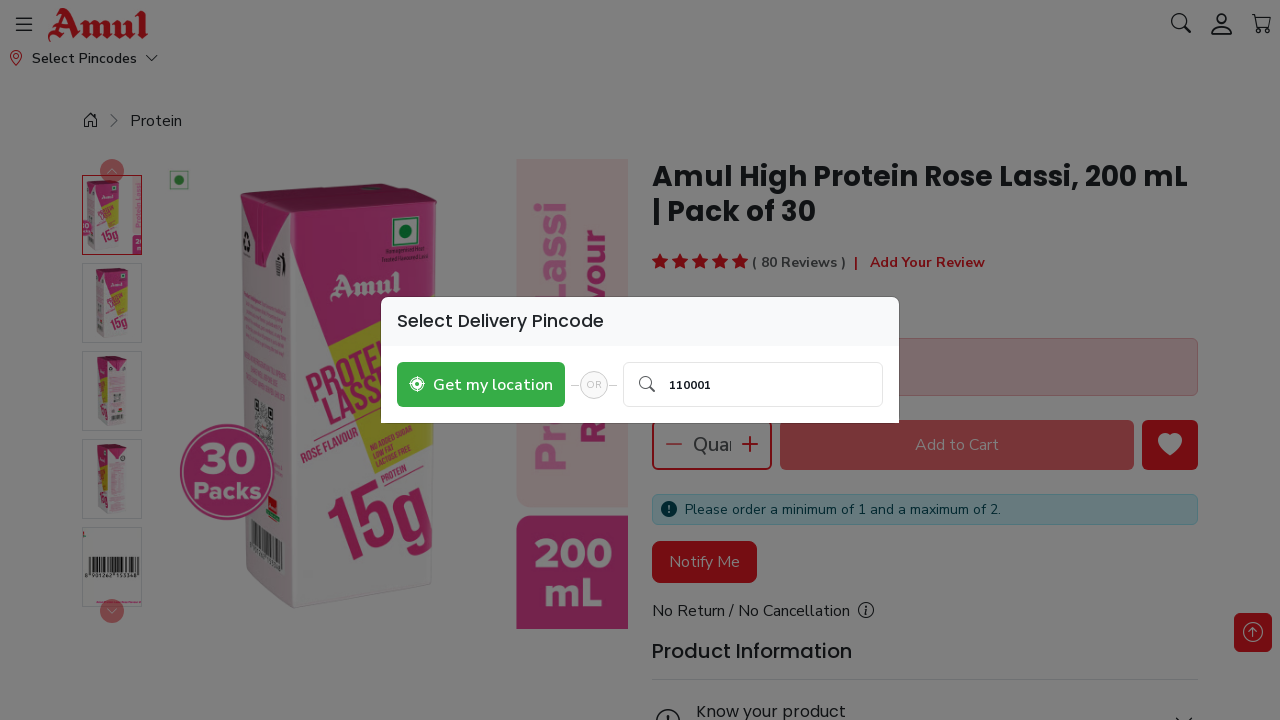

Queried for pincode suggestion element
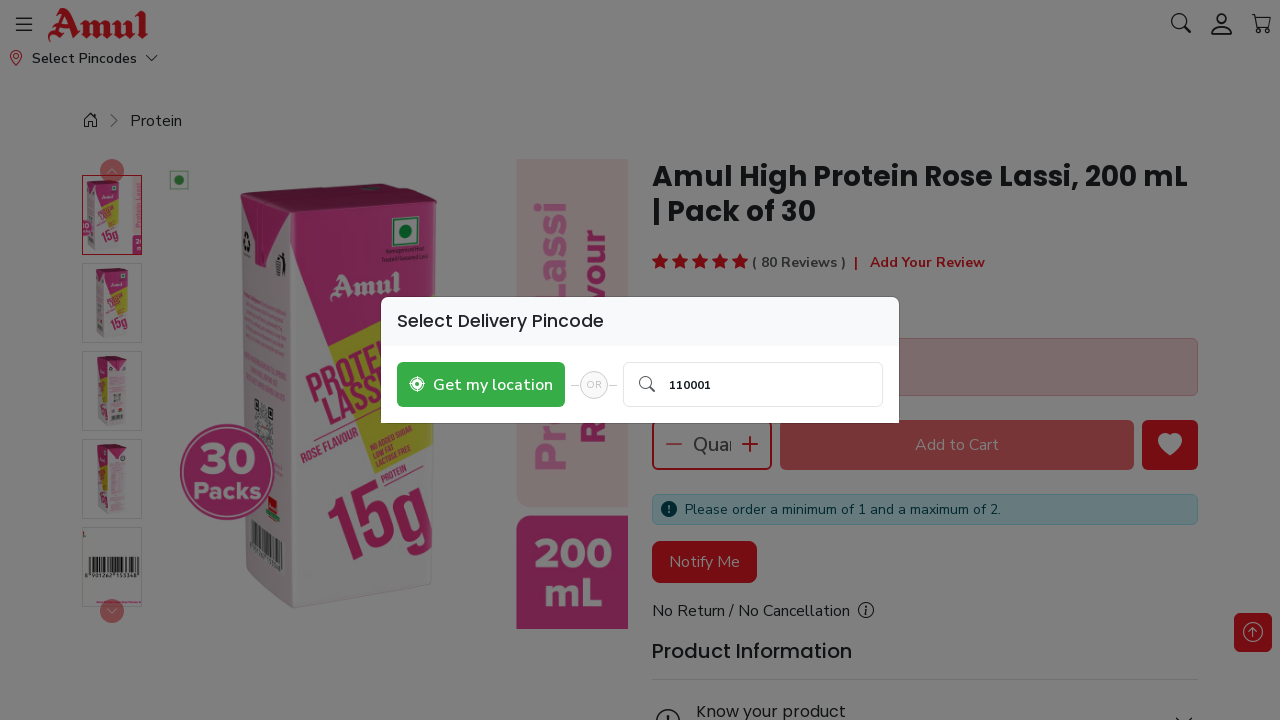

Pressed Enter key to submit pincode
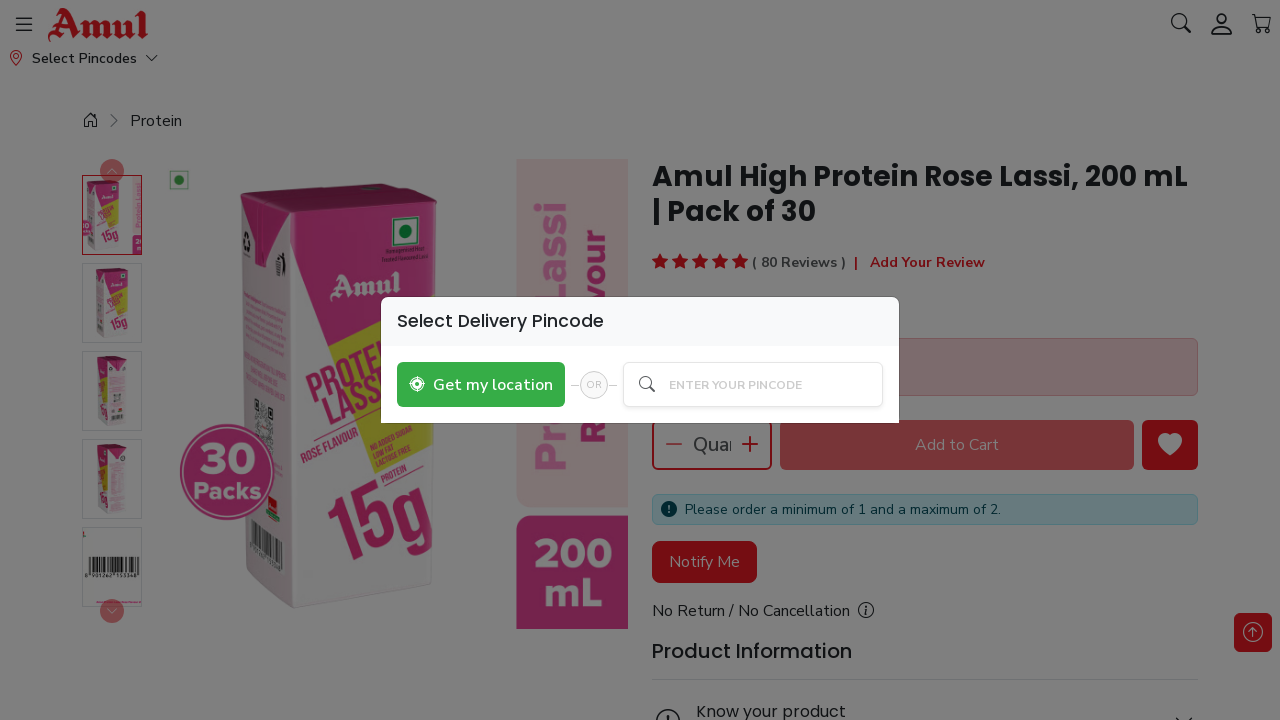

Waited 2 seconds for availability data to load
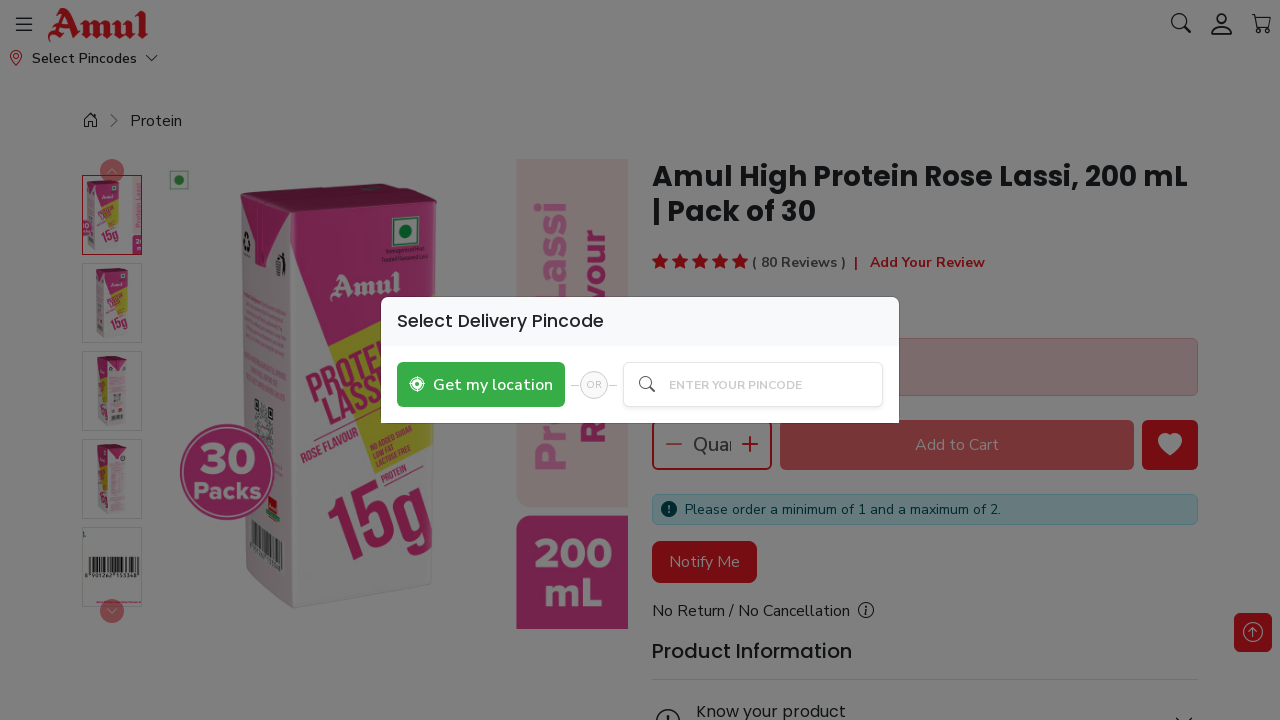

Queried for sold out alert element
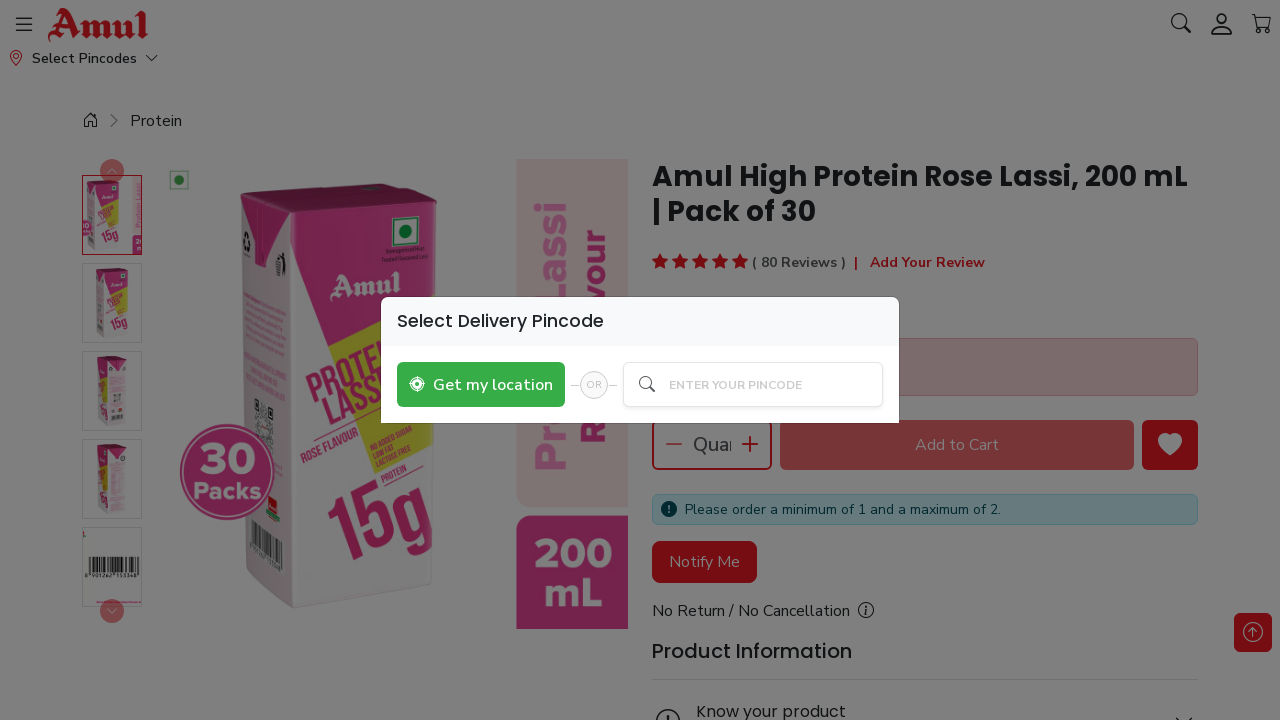

Queried for disabled add to cart button
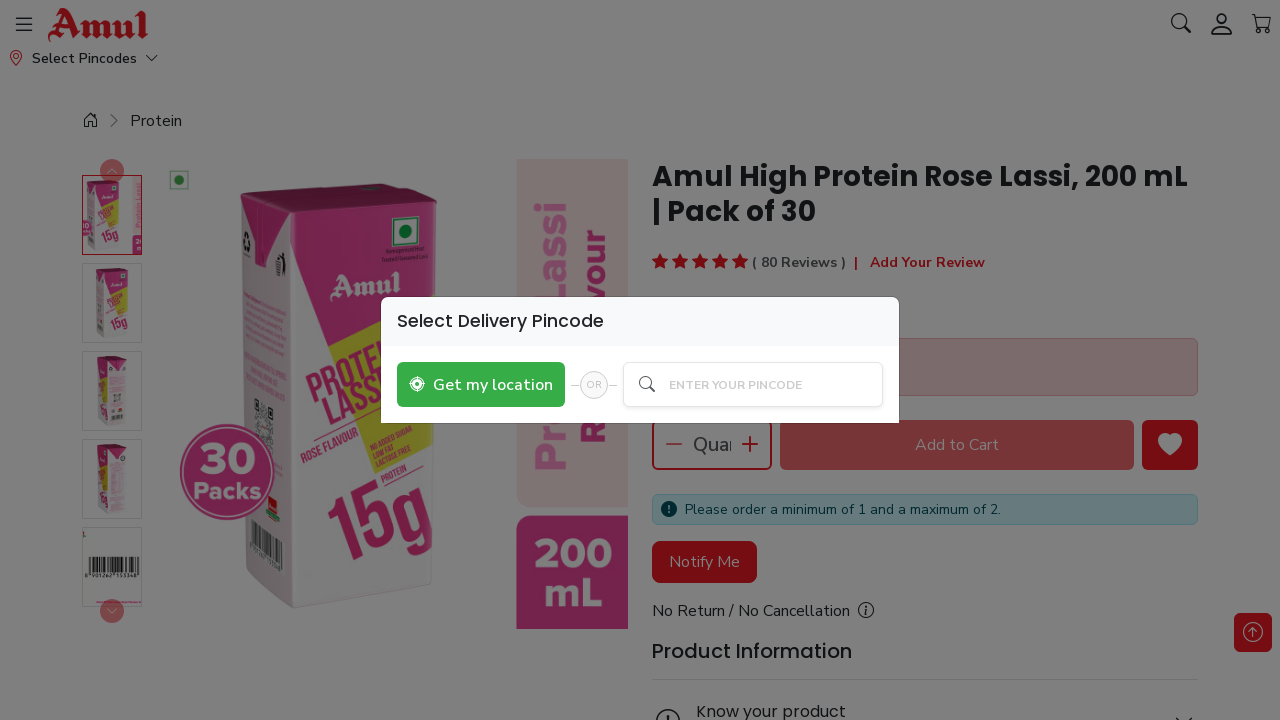

Queried for 'Notify me' button
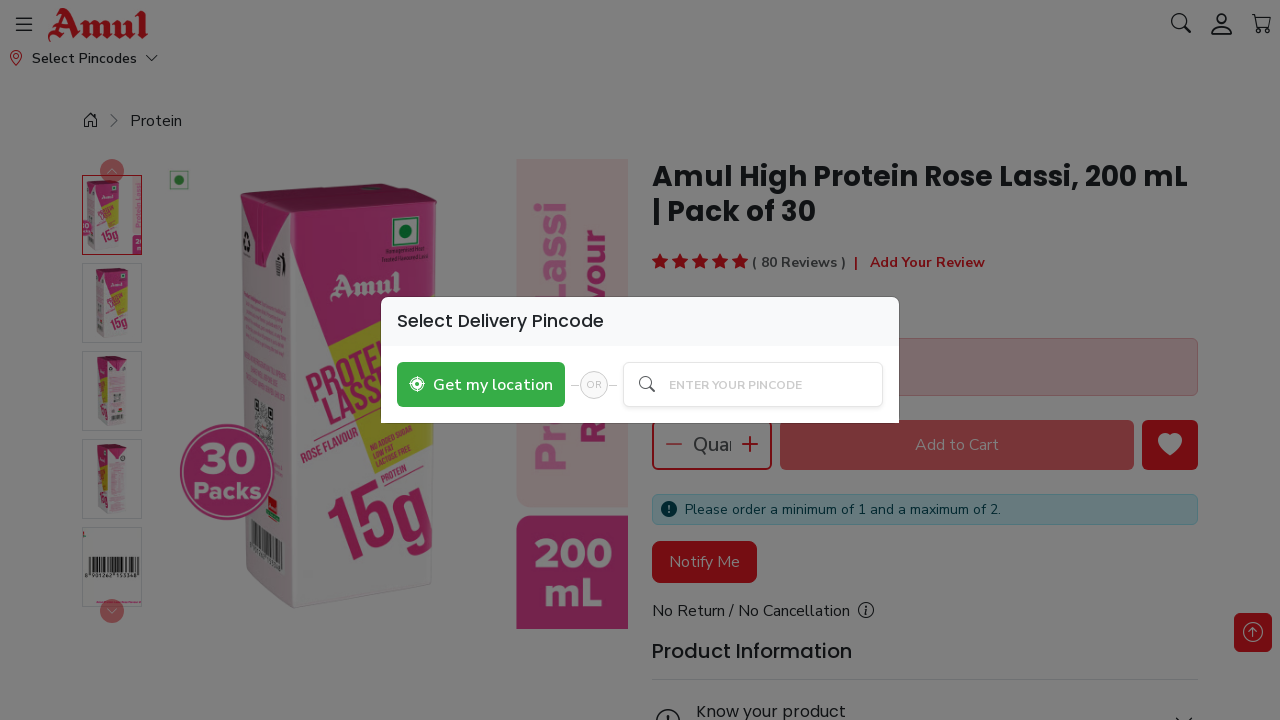

Queried for enabled add to cart button
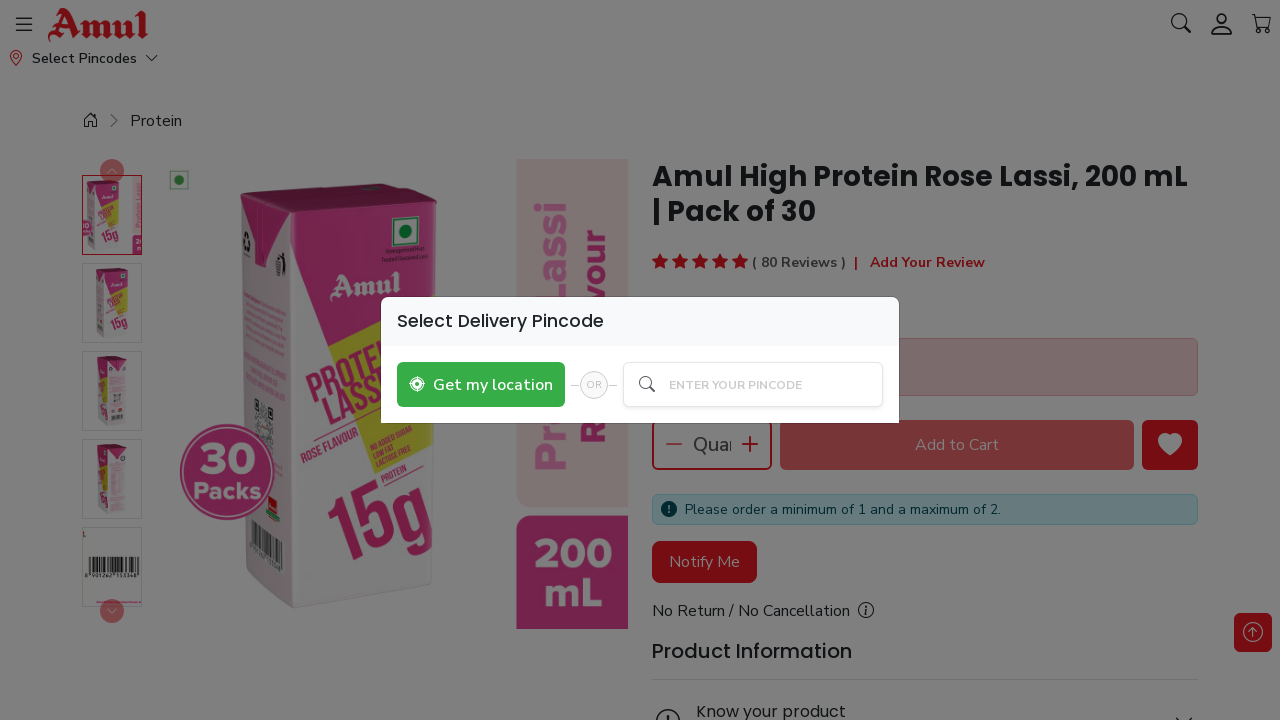

Verified at least one availability indicator is present (add to cart, sold out alert, or notify me button)
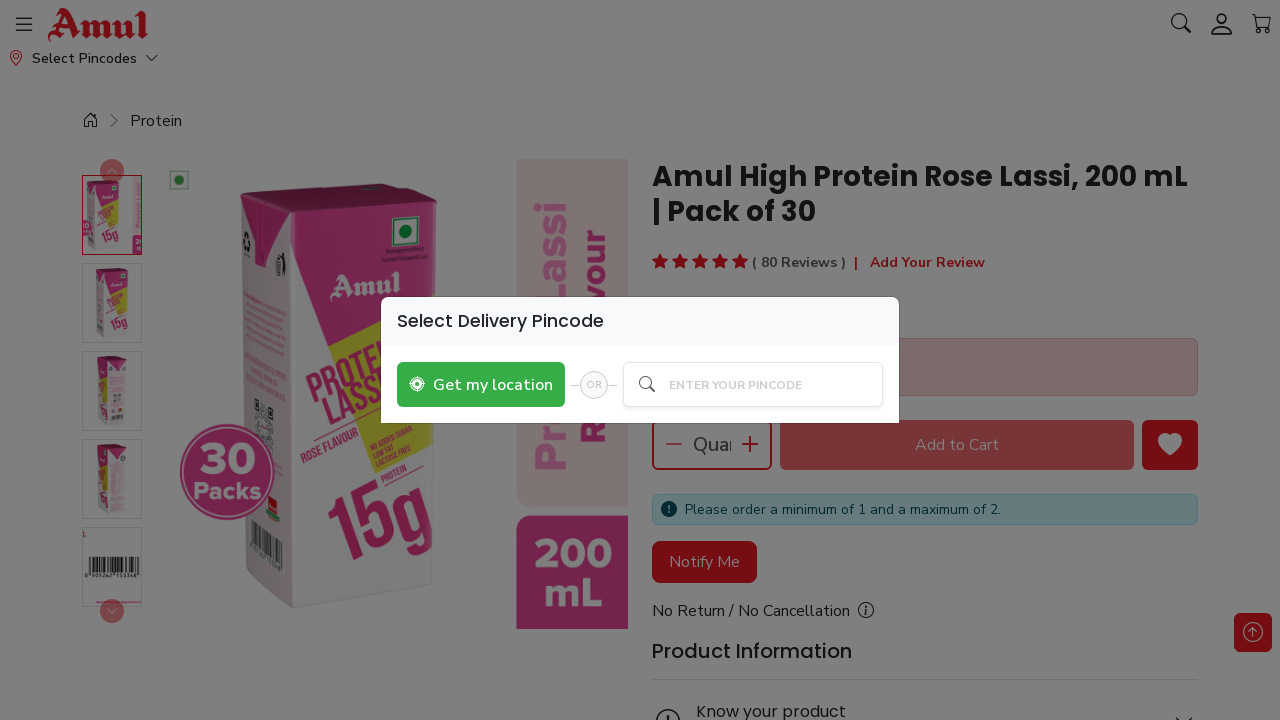

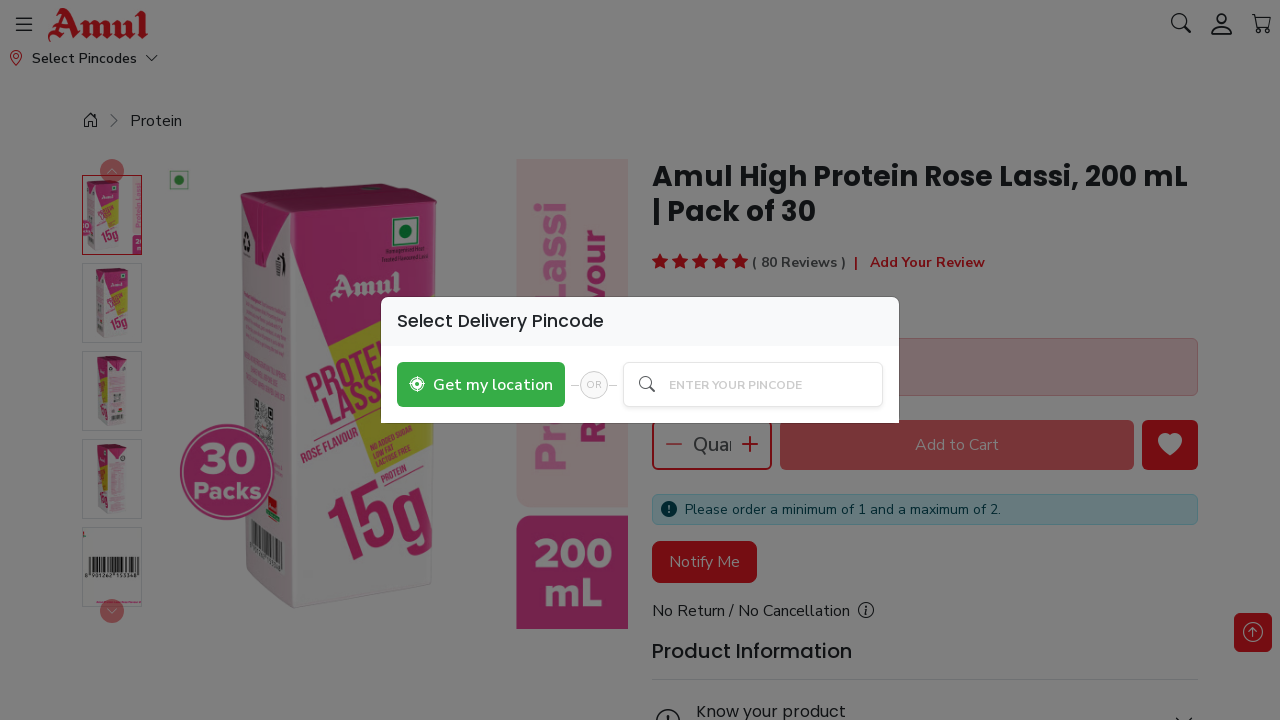